Tests JavaScript alert dialog handling by clicking the "Simple Alert" button and accepting the alert popup that appears.

Starting URL: https://testautomationpractice.blogspot.com/

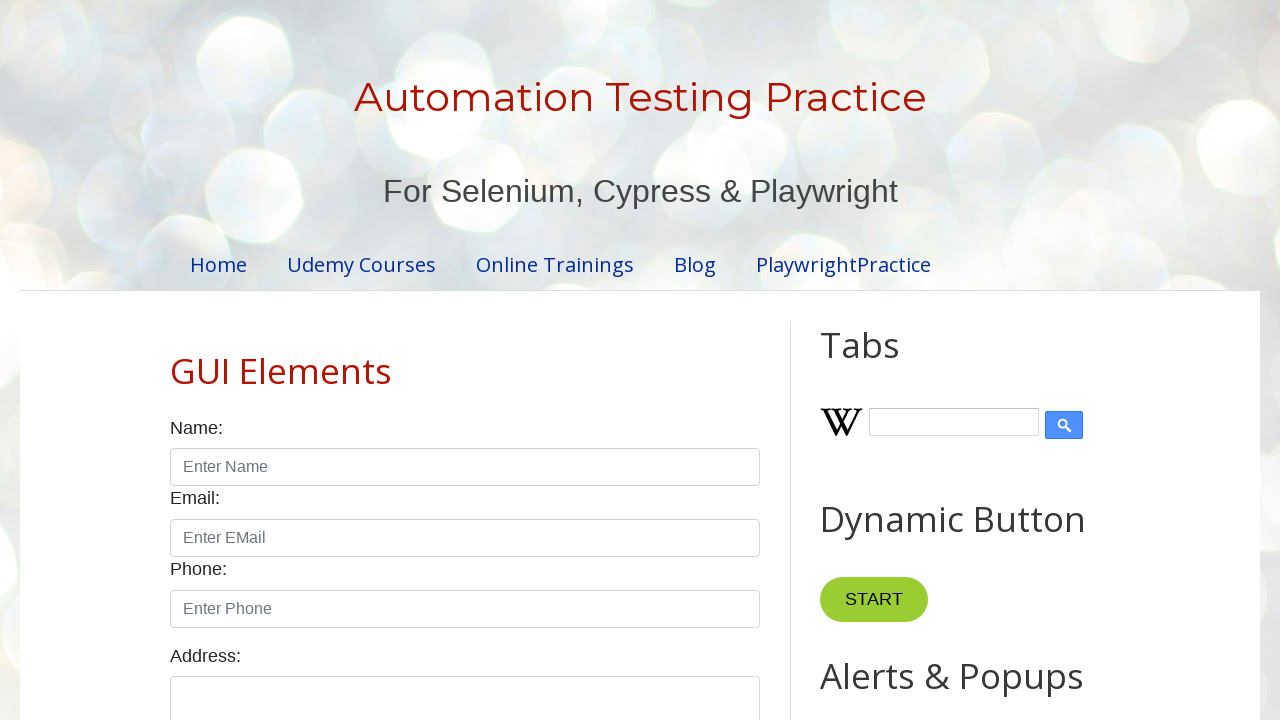

Alert dialog accepted
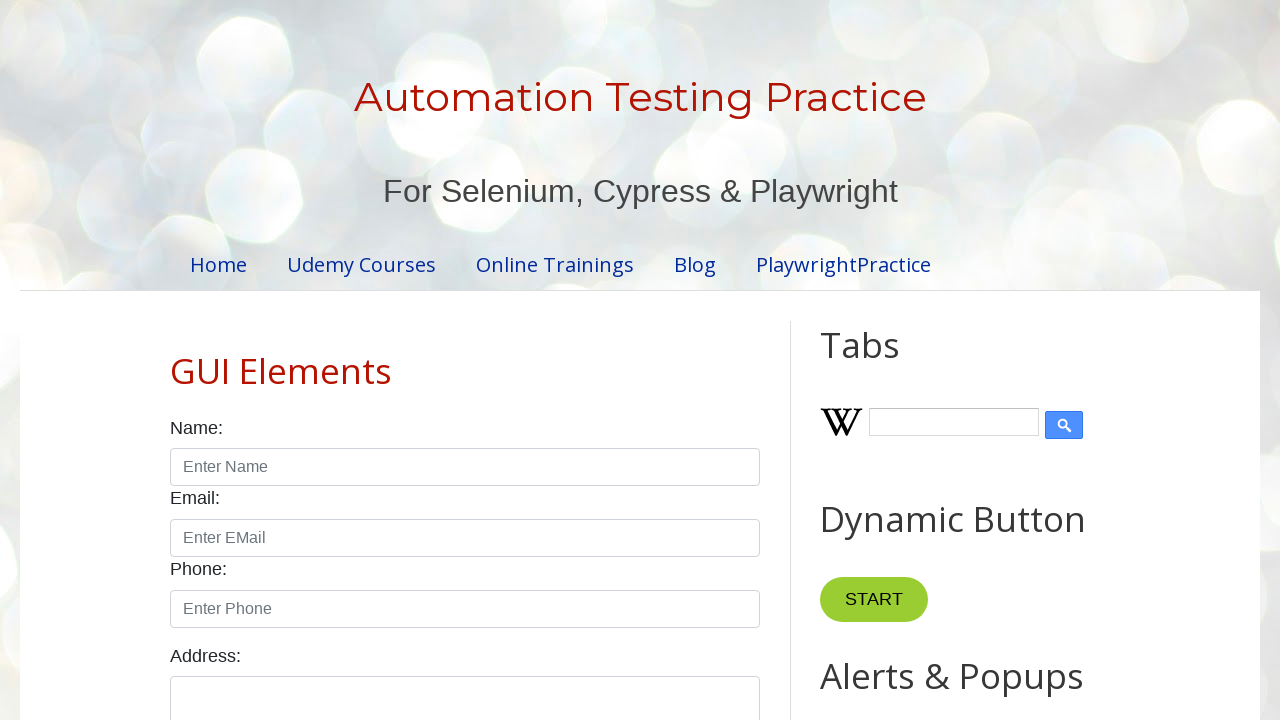

Clicked 'Simple Alert' button to trigger alert dialog at (888, 361) on internal:text="Simple Alert"i
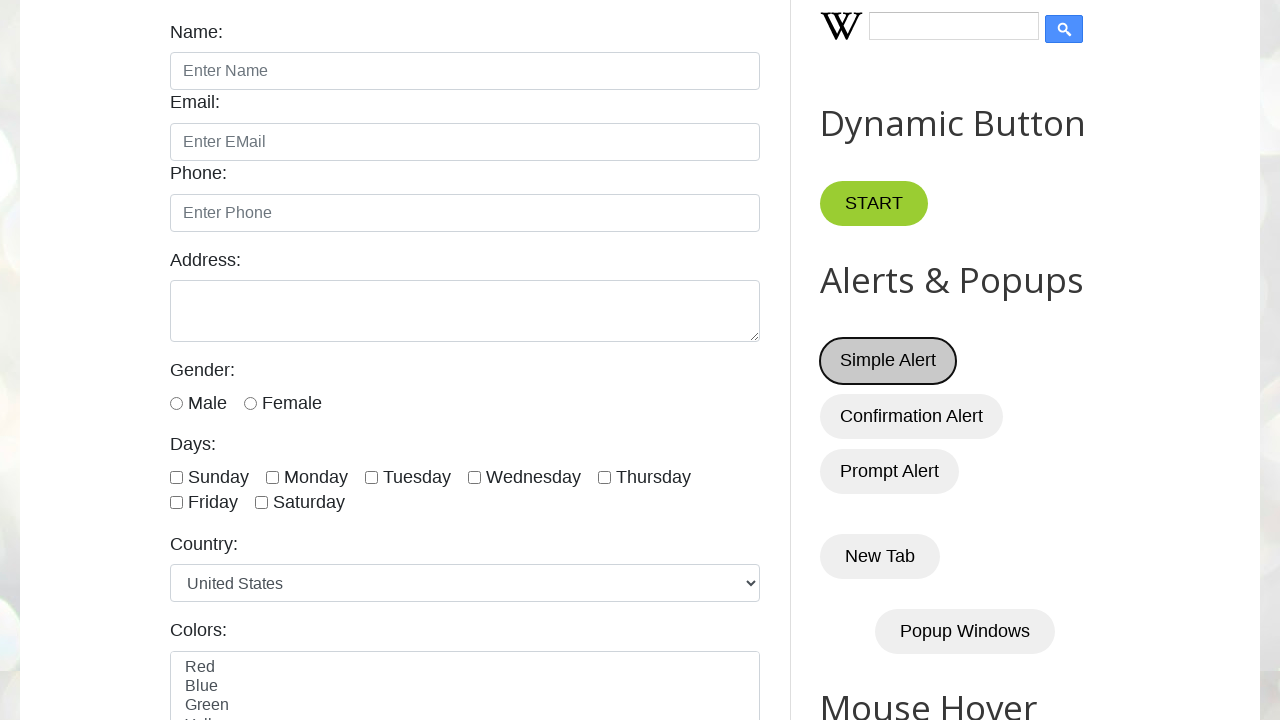

Waited 500ms for dialog handling to complete
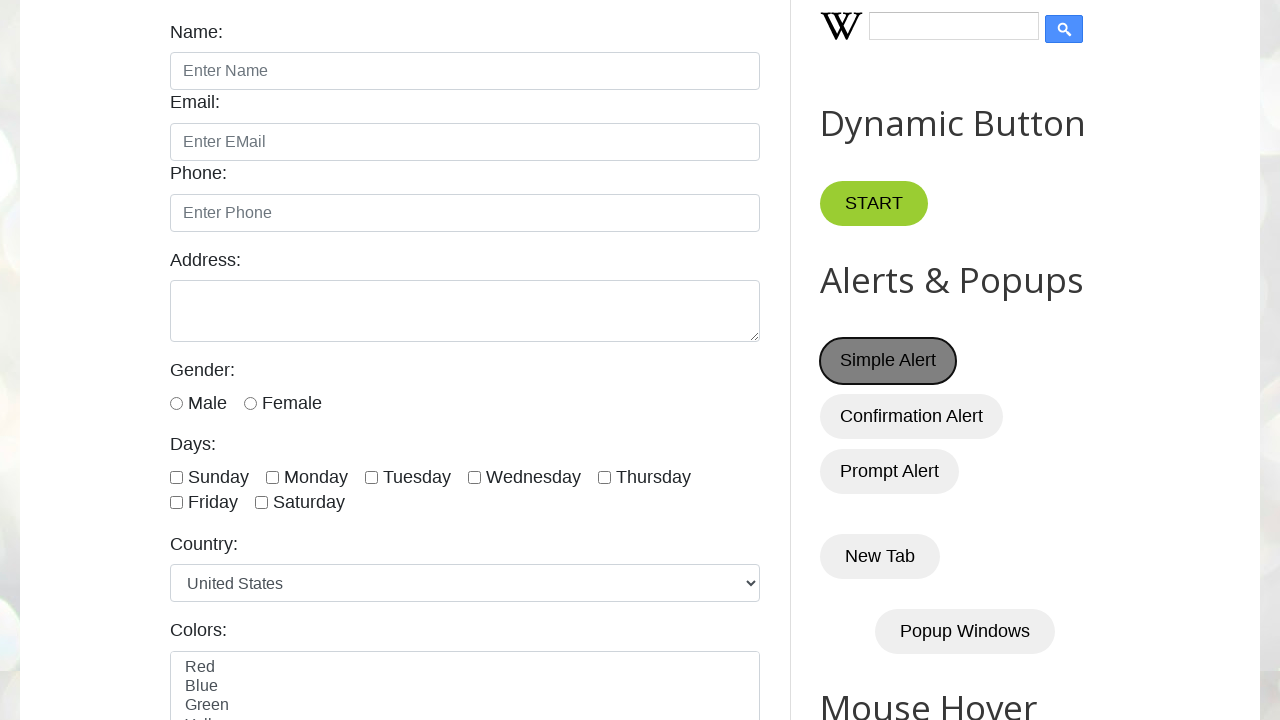

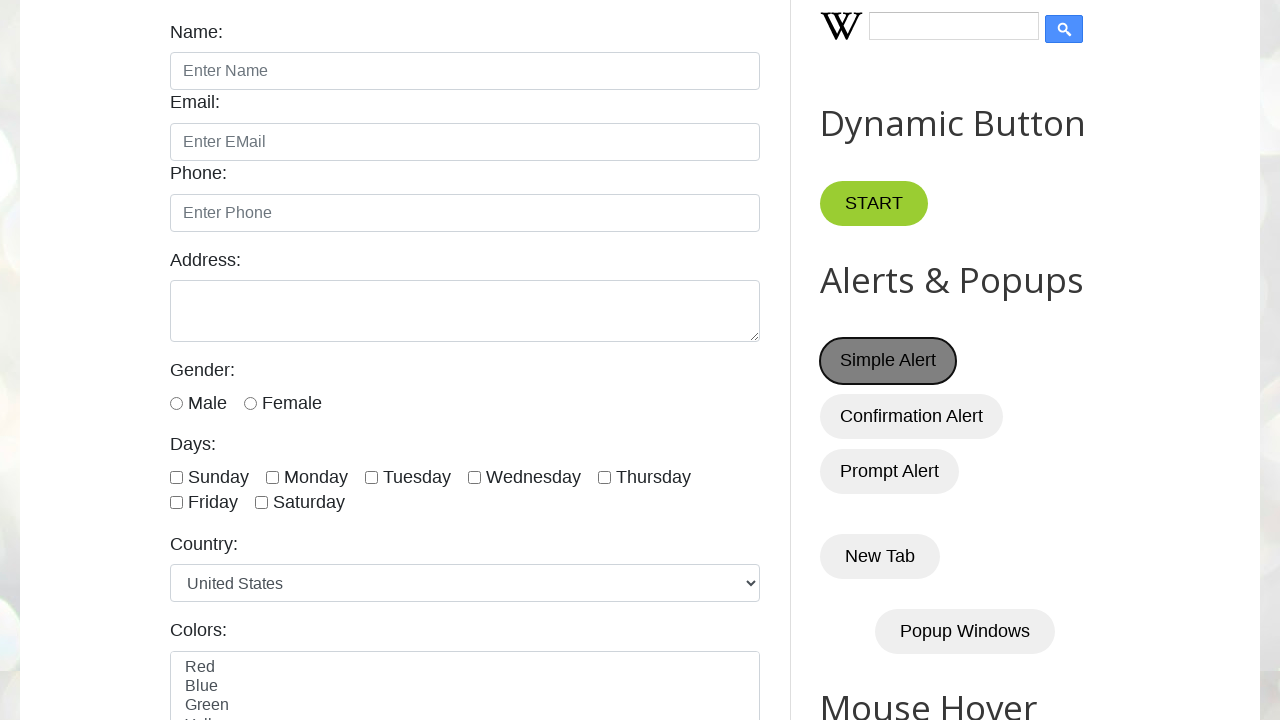